Simple test that navigates to the Maven Repository website and maximizes the browser window to verify the page loads successfully.

Starting URL: https://mvnrepository.com/

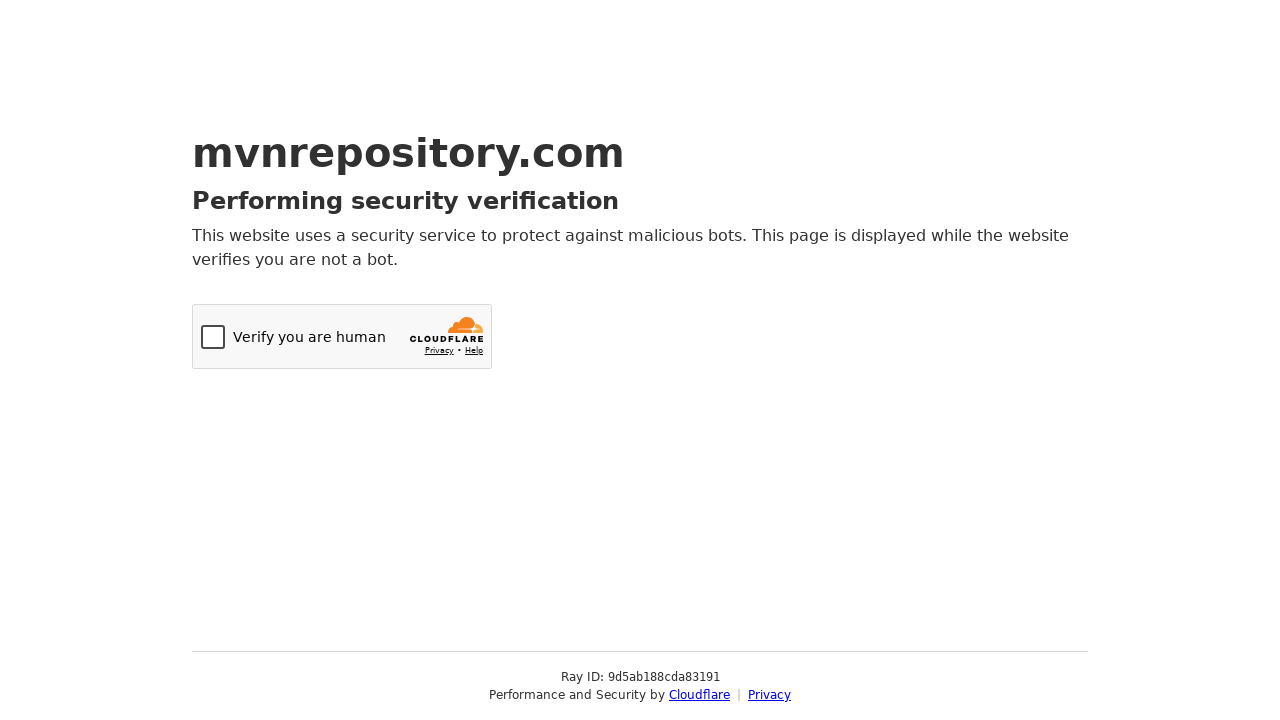

Set viewport size to 1920x1080 to maximize browser window
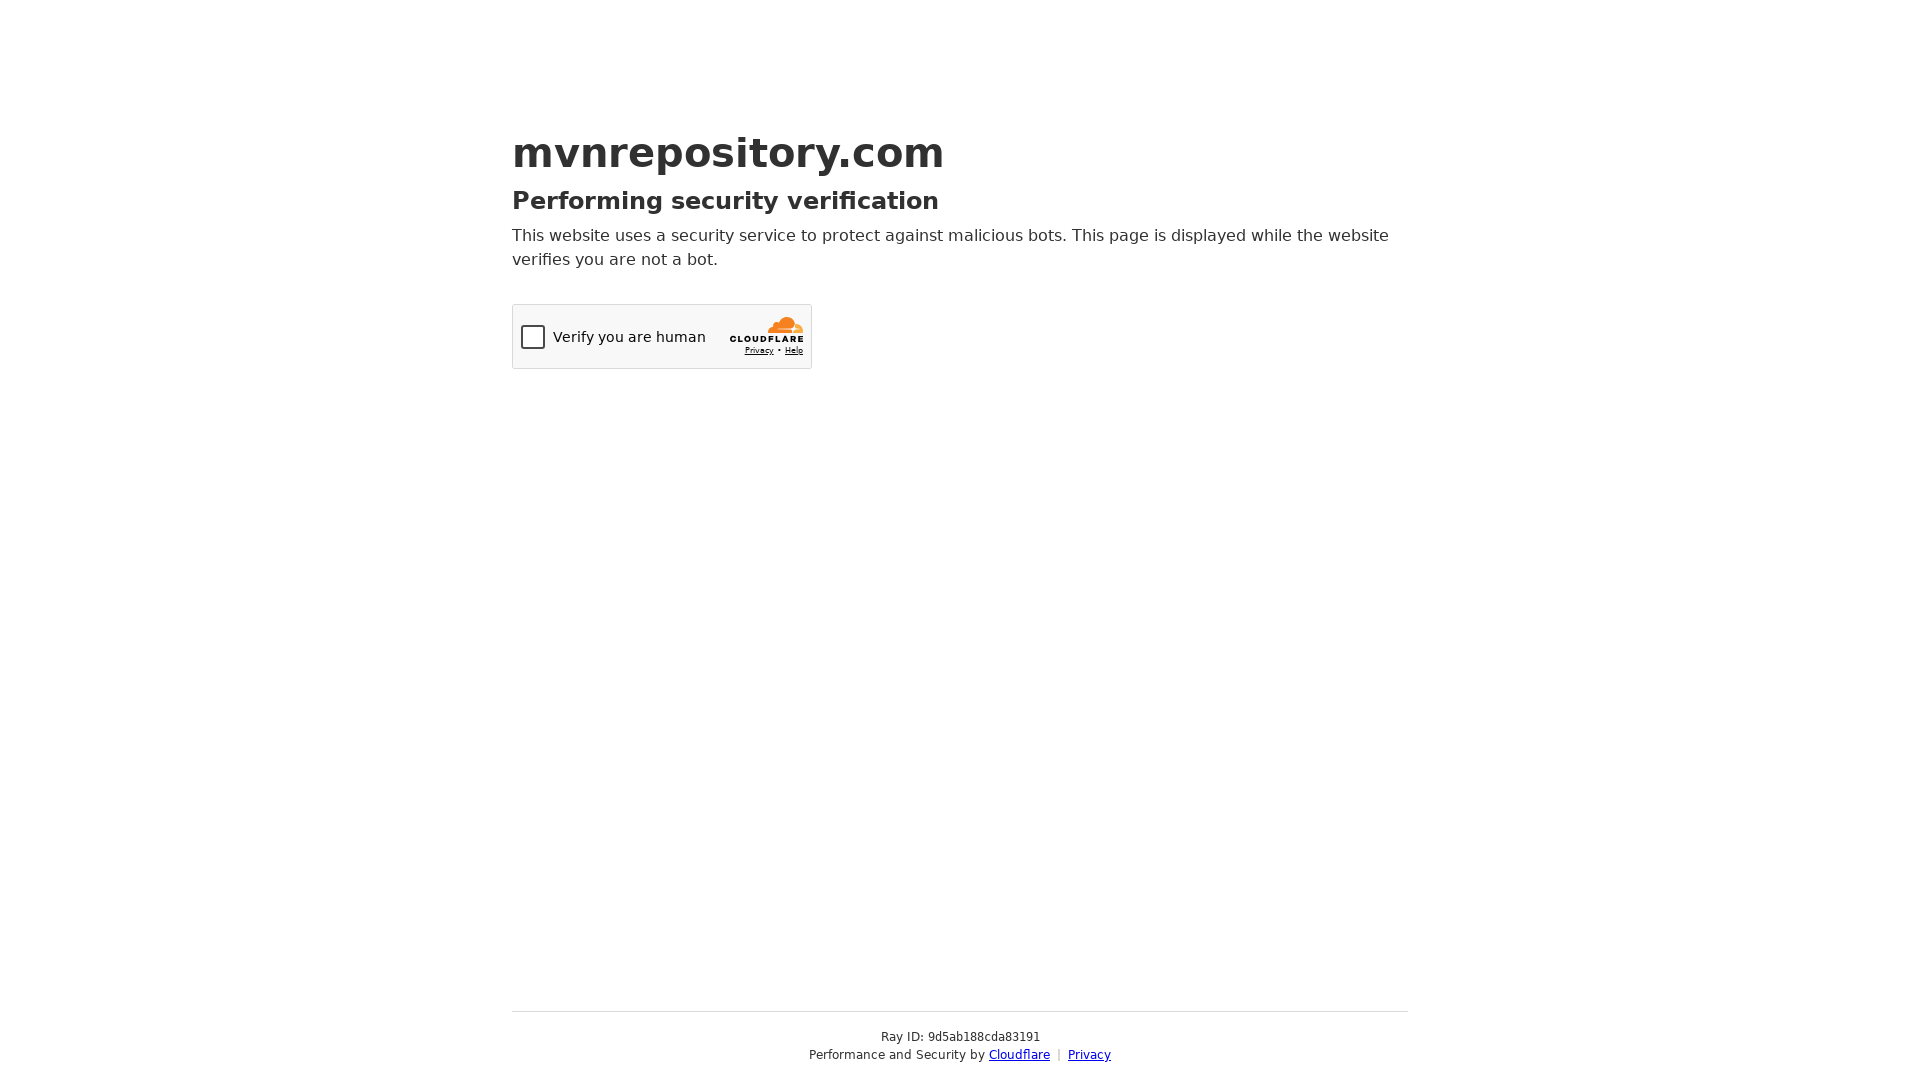

Maven Repository website loaded successfully
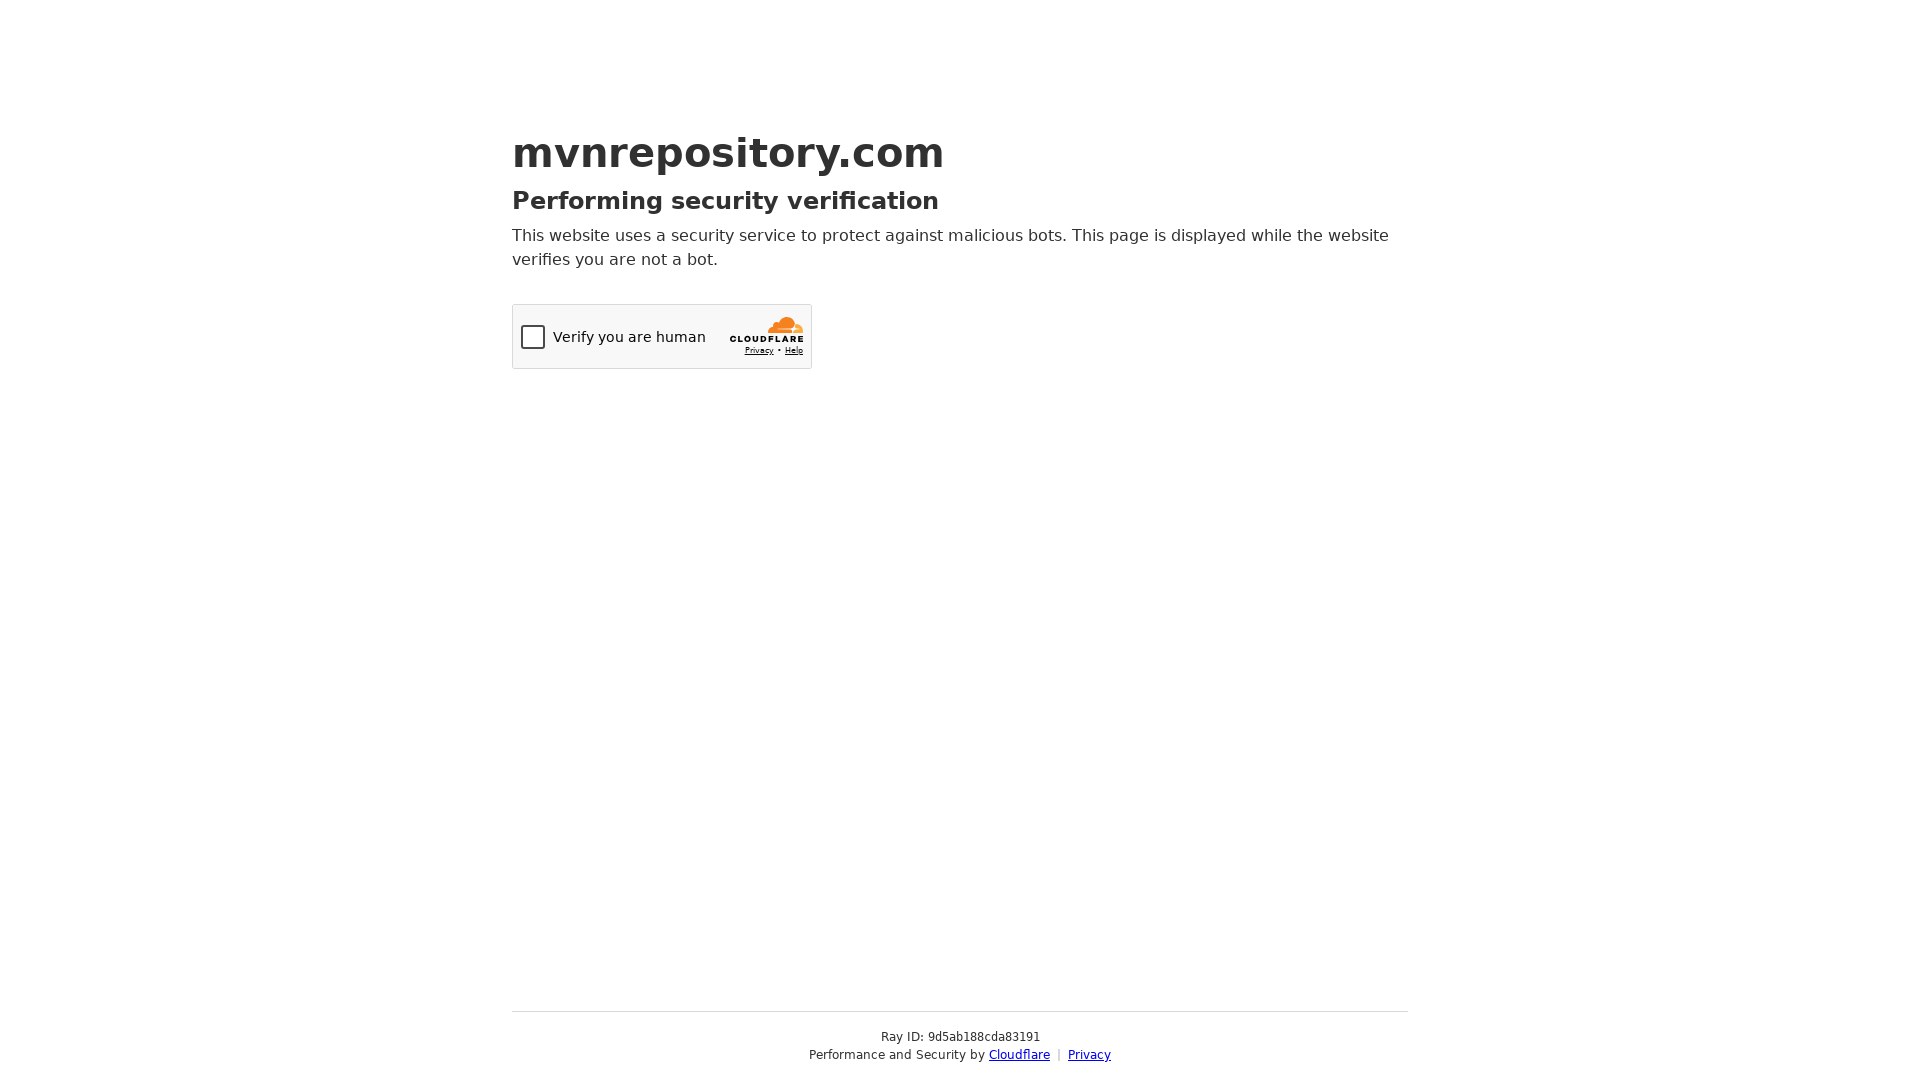

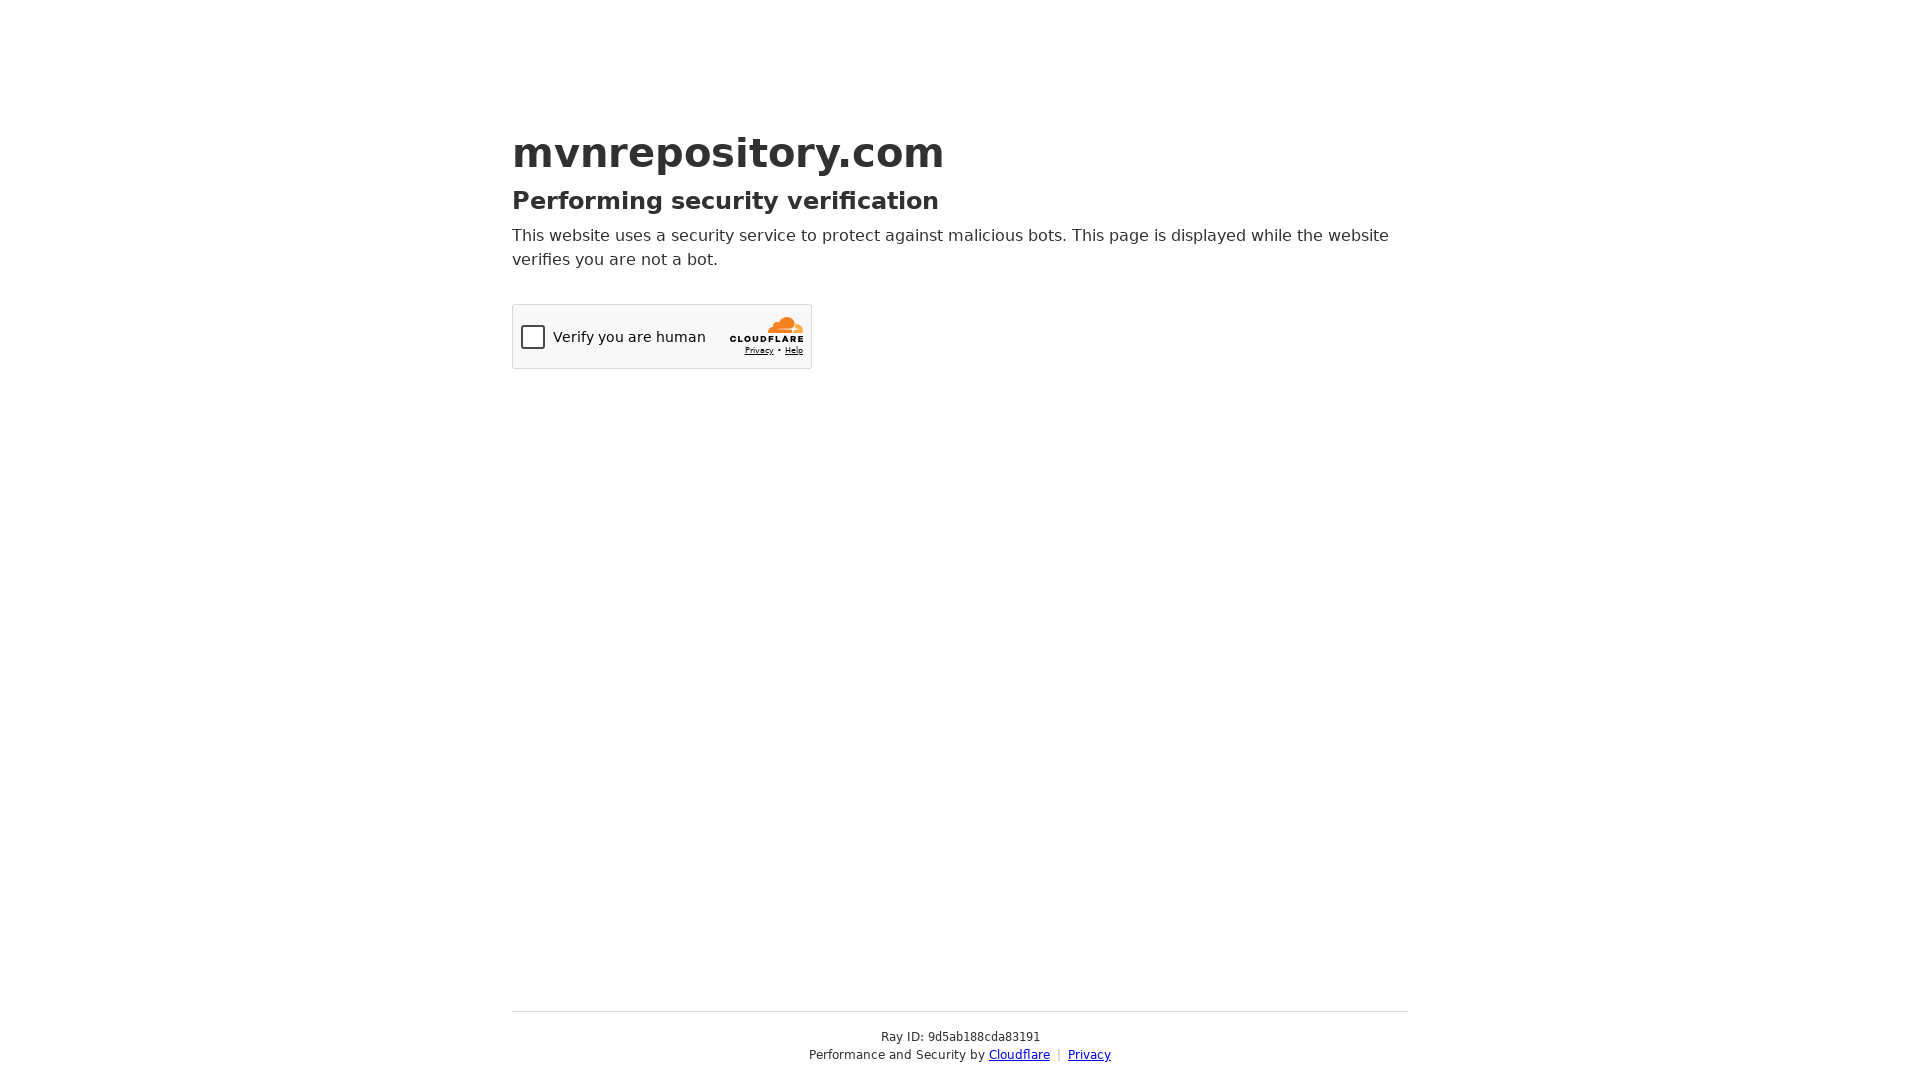